Tests adding vegetables to cart on an e-commerce practice site by selecting specific items (Brocolli, Cauliflower) with specified quantities, then verifying the cart contents

Starting URL: https://rahulshettyacademy.com/seleniumPractise/#/

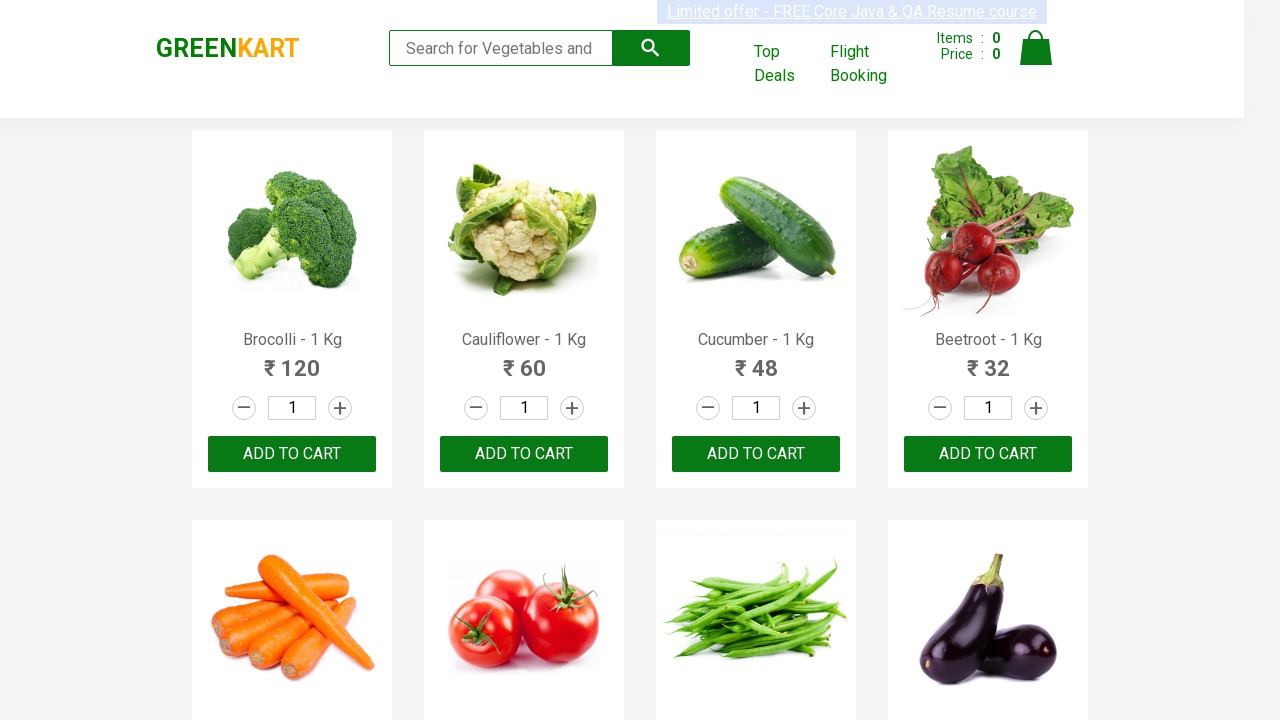

Waited for product list to load
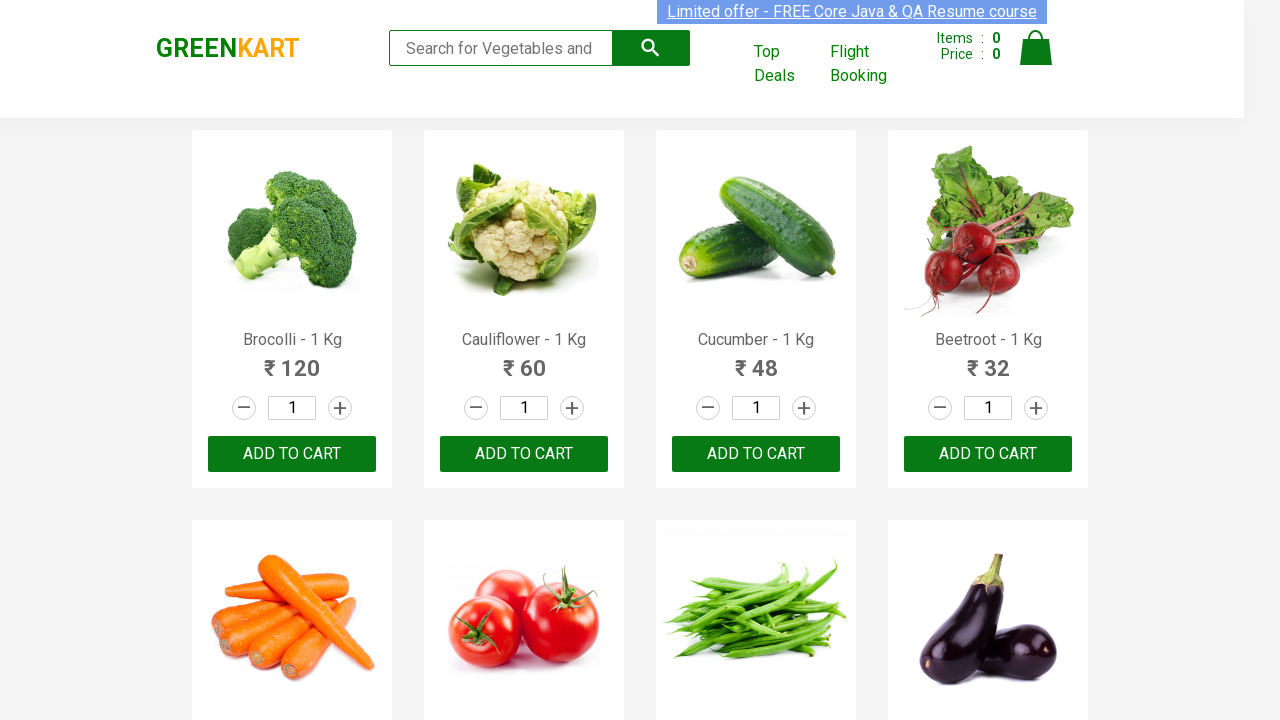

Retrieved all product names from the page
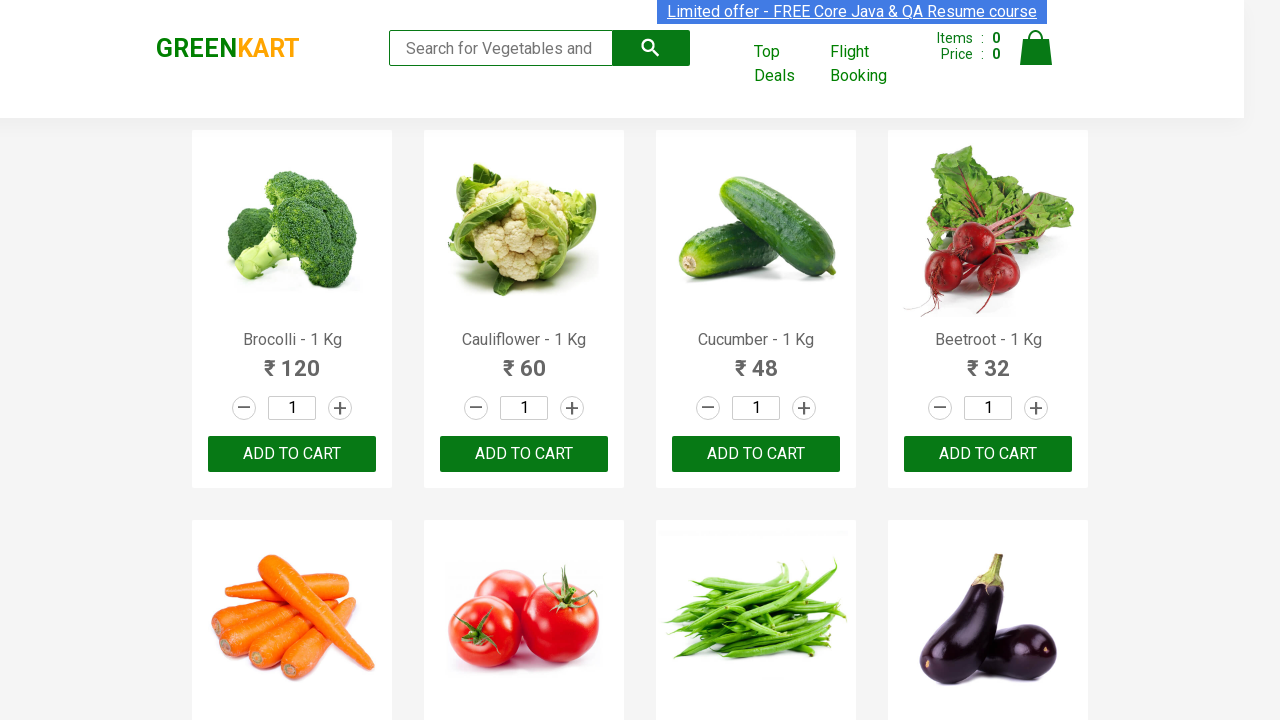

Added 'Brocolli - 1 Kg' to cart at (292, 454) on //h4[text()='Brocolli - 1 Kg']//following::button[1]
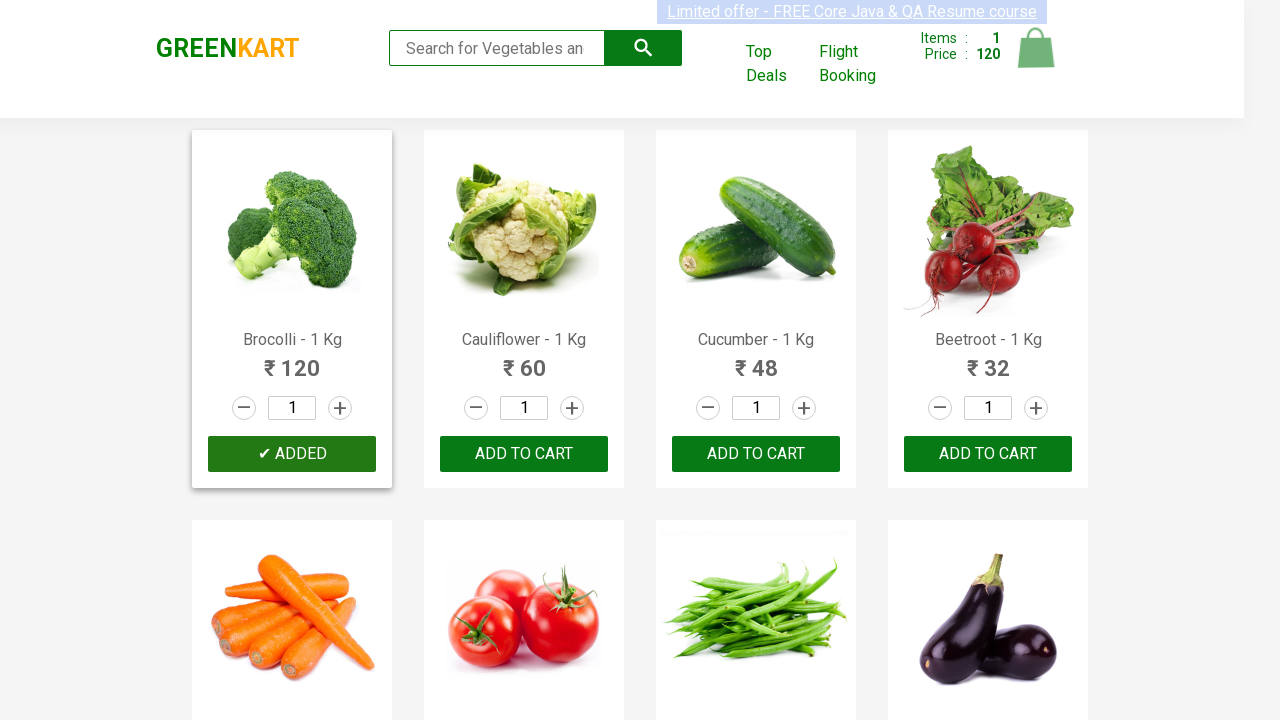

Waited for cart update
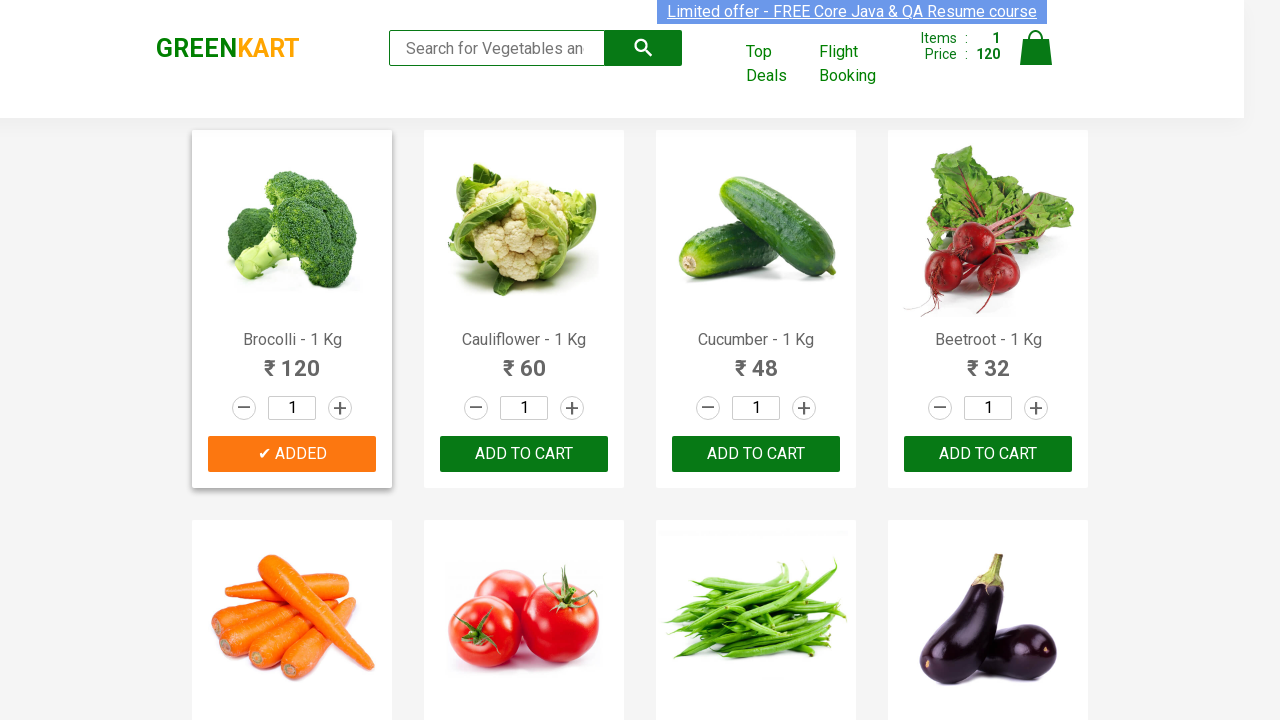

Added 'Brocolli - 1 Kg' to cart at (292, 454) on //h4[text()='Brocolli - 1 Kg']//following::button[1]
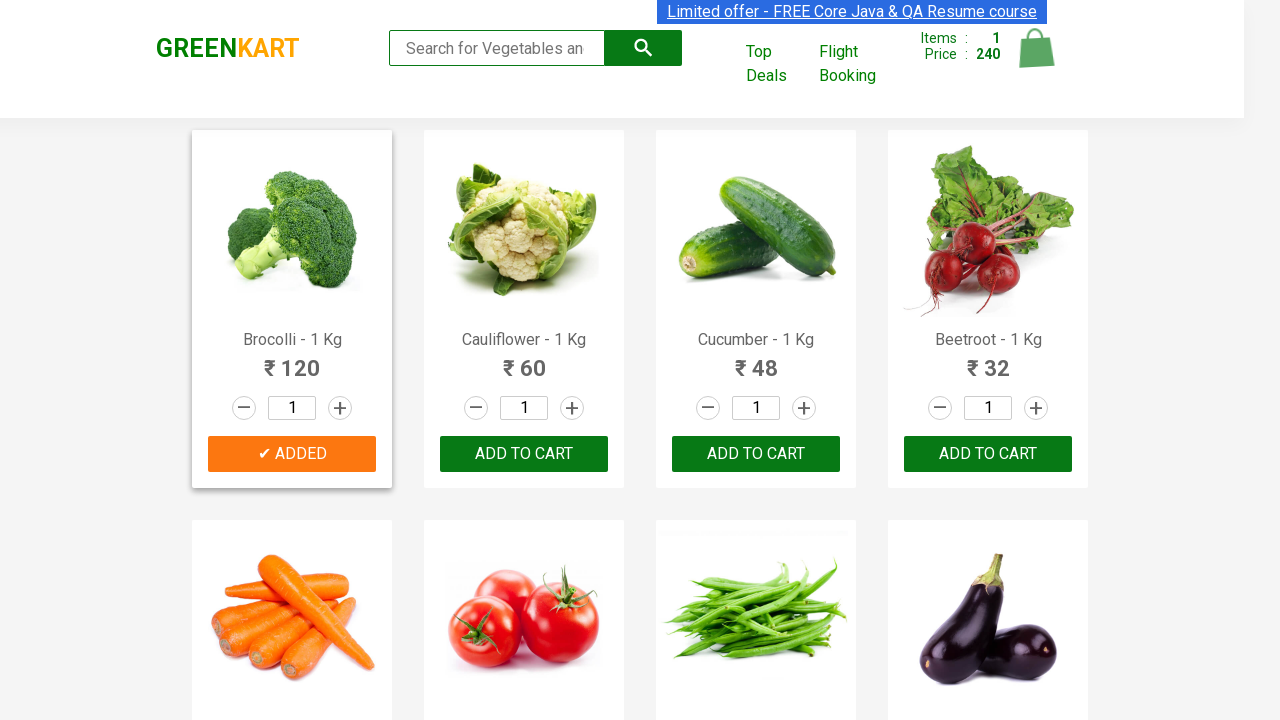

Waited for cart update
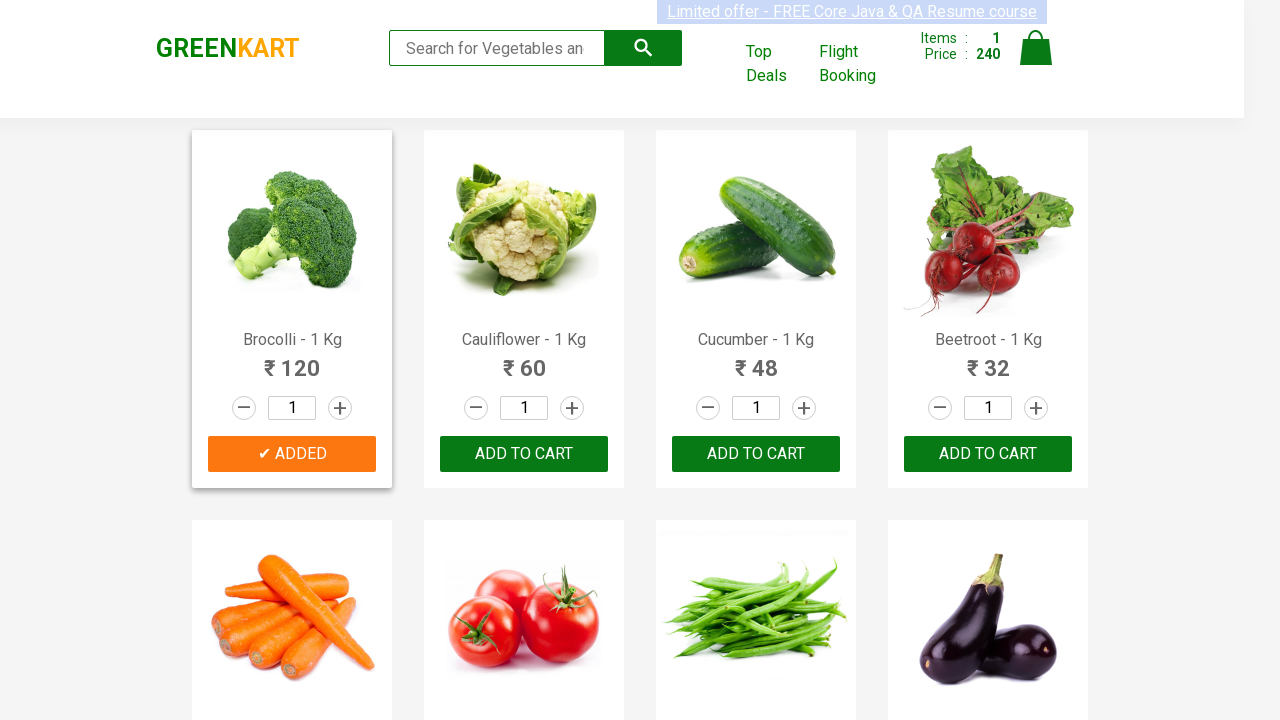

Added 'Cauliflower - 1 Kg' to cart at (524, 454) on //h4[text()='Cauliflower - 1 Kg']//following::button[1]
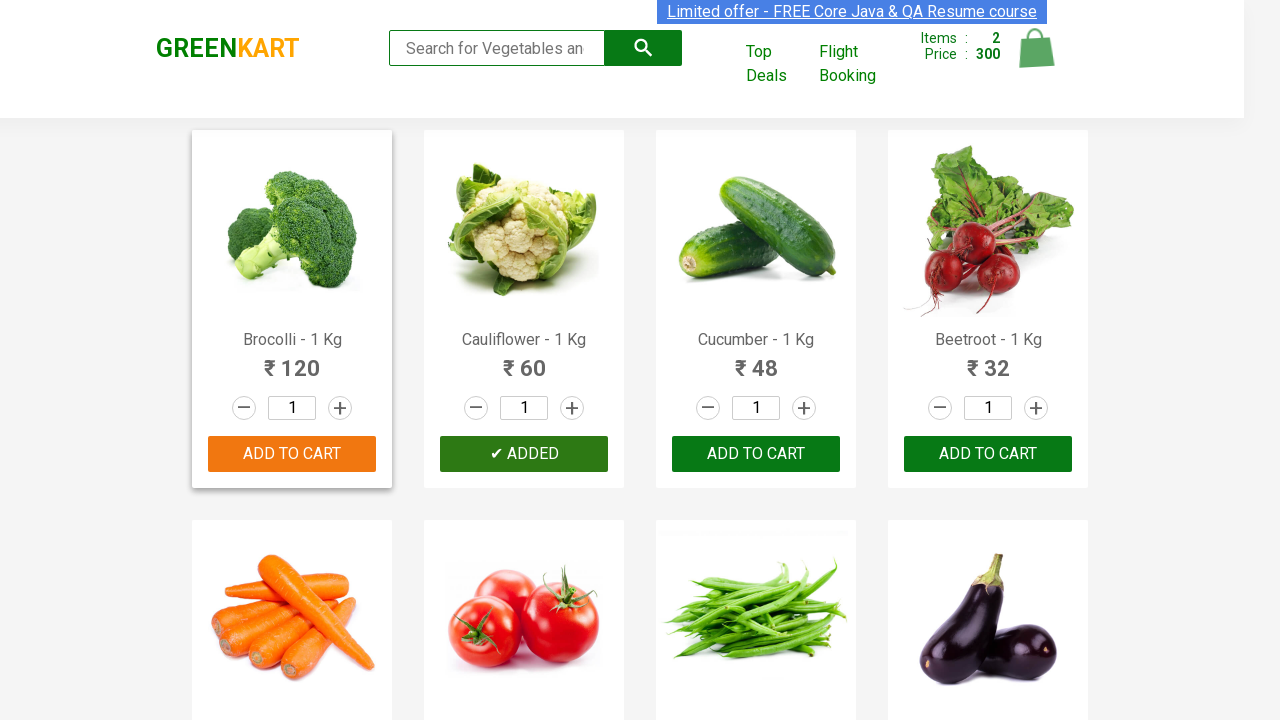

Waited for cart update
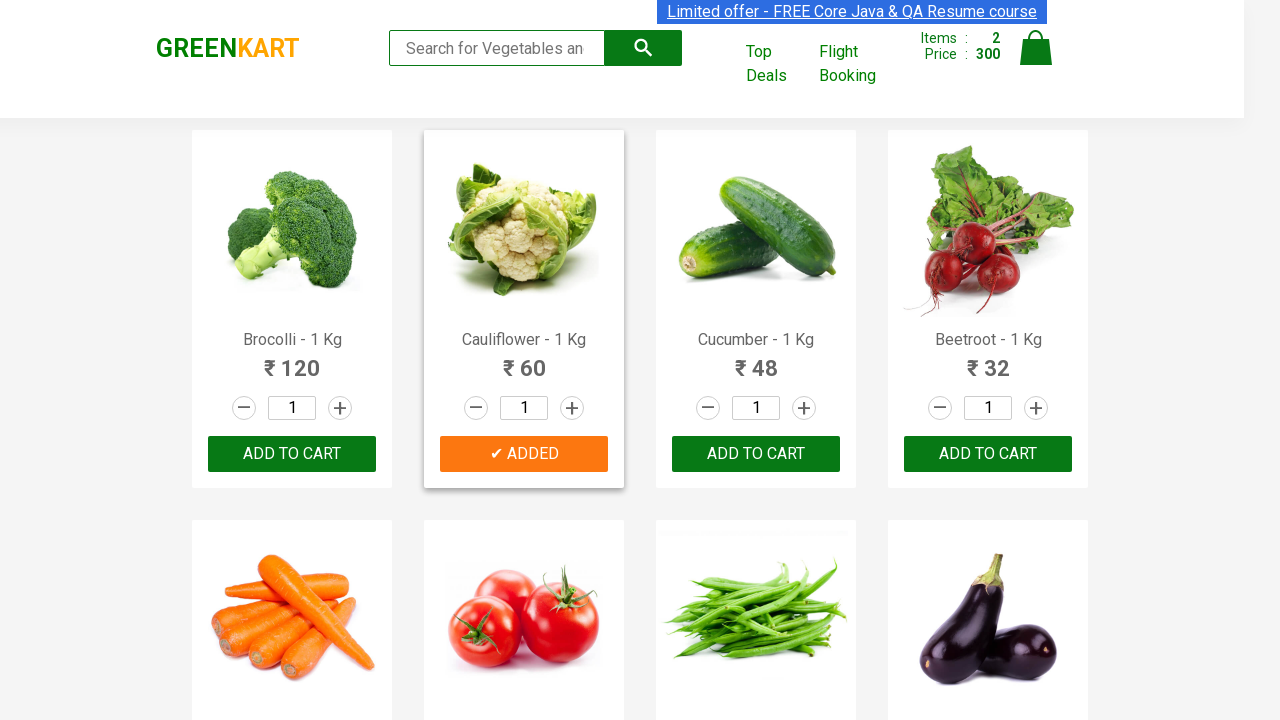

Added 'Cauliflower - 1 Kg' to cart at (524, 454) on //h4[text()='Cauliflower - 1 Kg']//following::button[1]
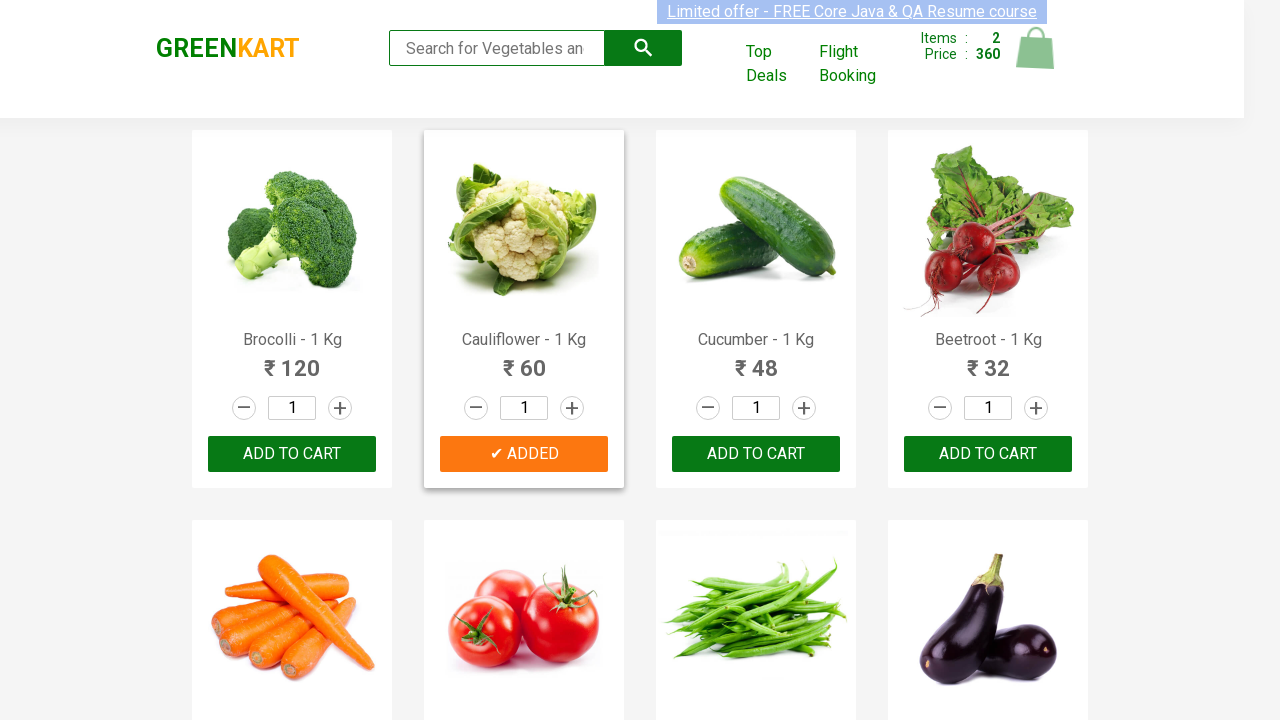

Waited for cart update
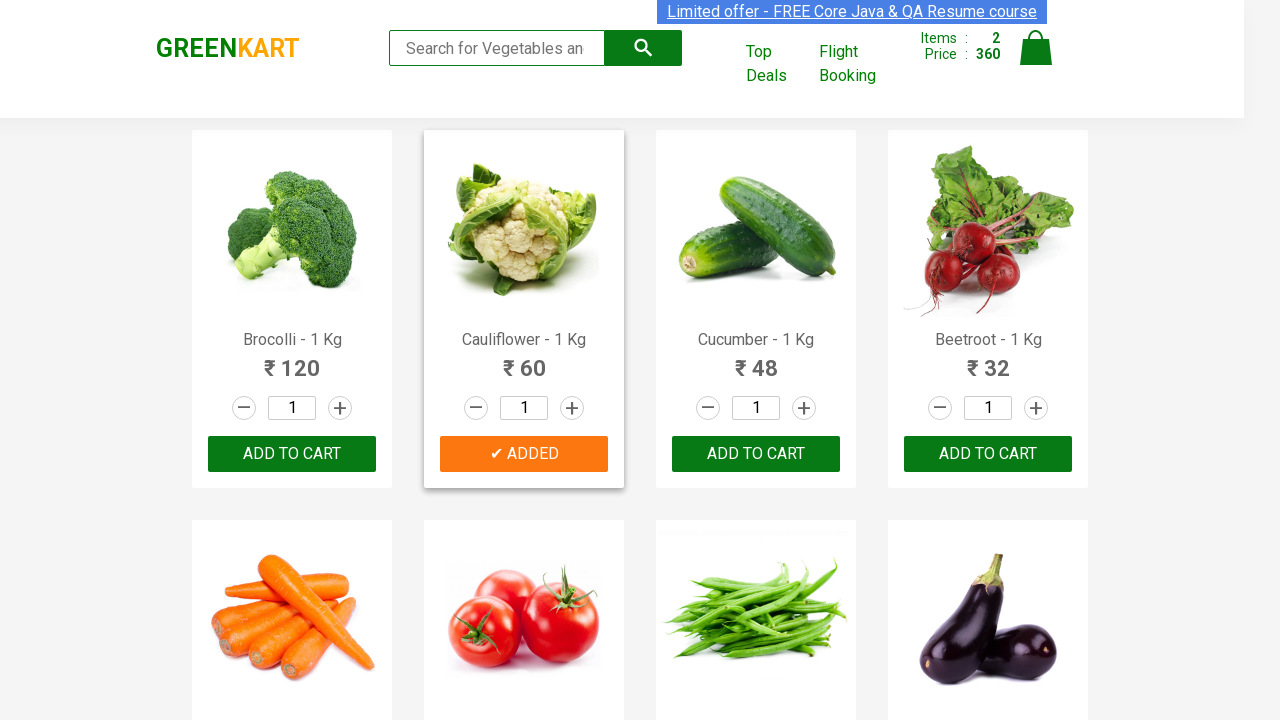

Clicked on cart icon to view cart contents at (1036, 59) on a.cart-icon
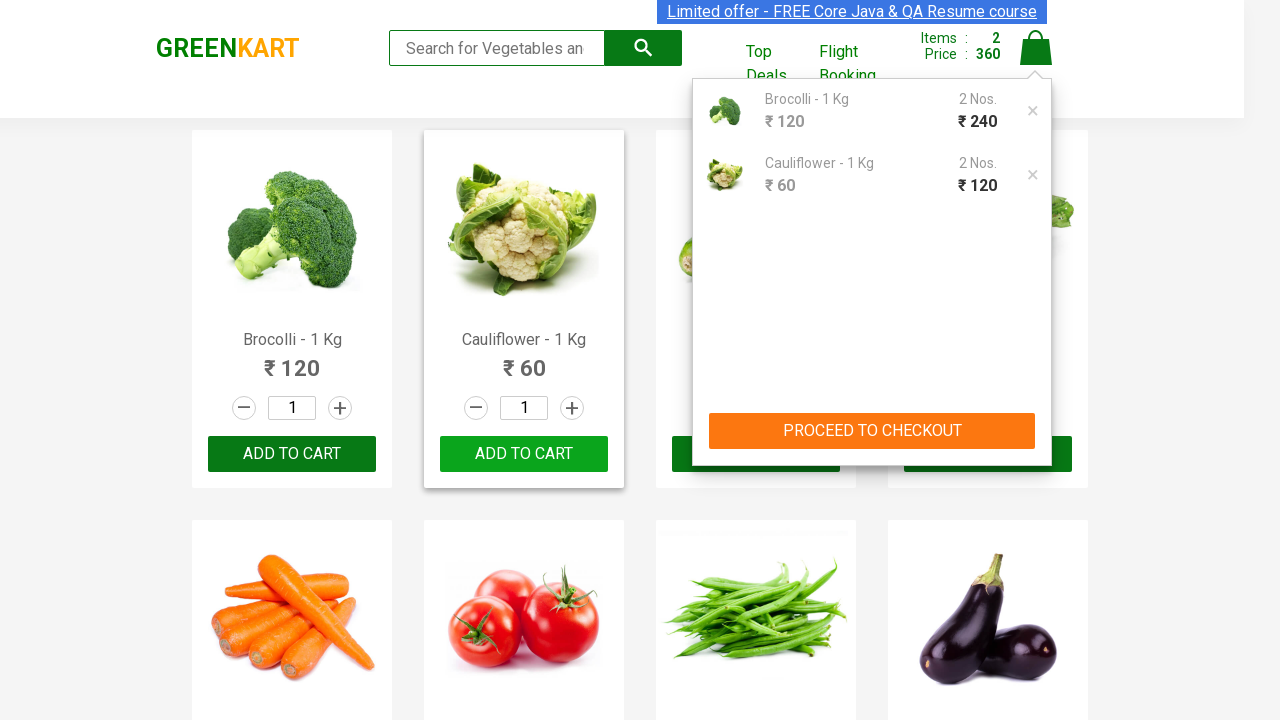

Cart items container loaded
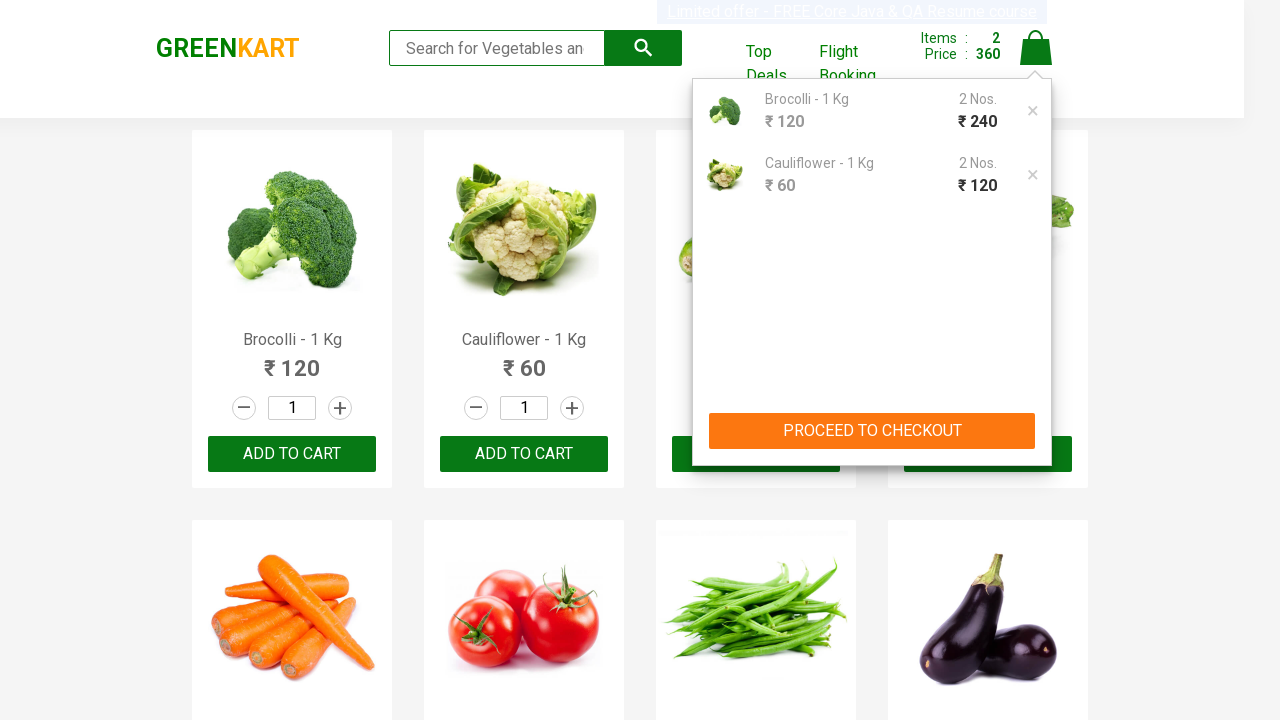

Cart items are now visible and verified
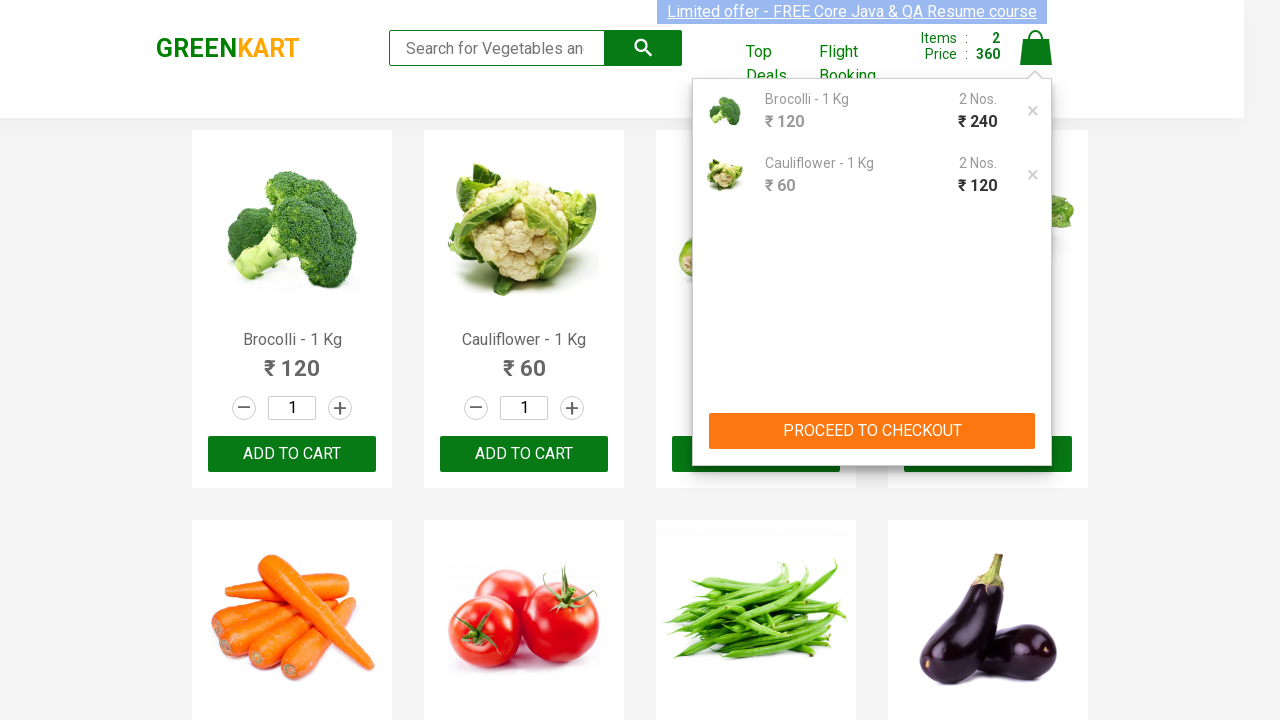

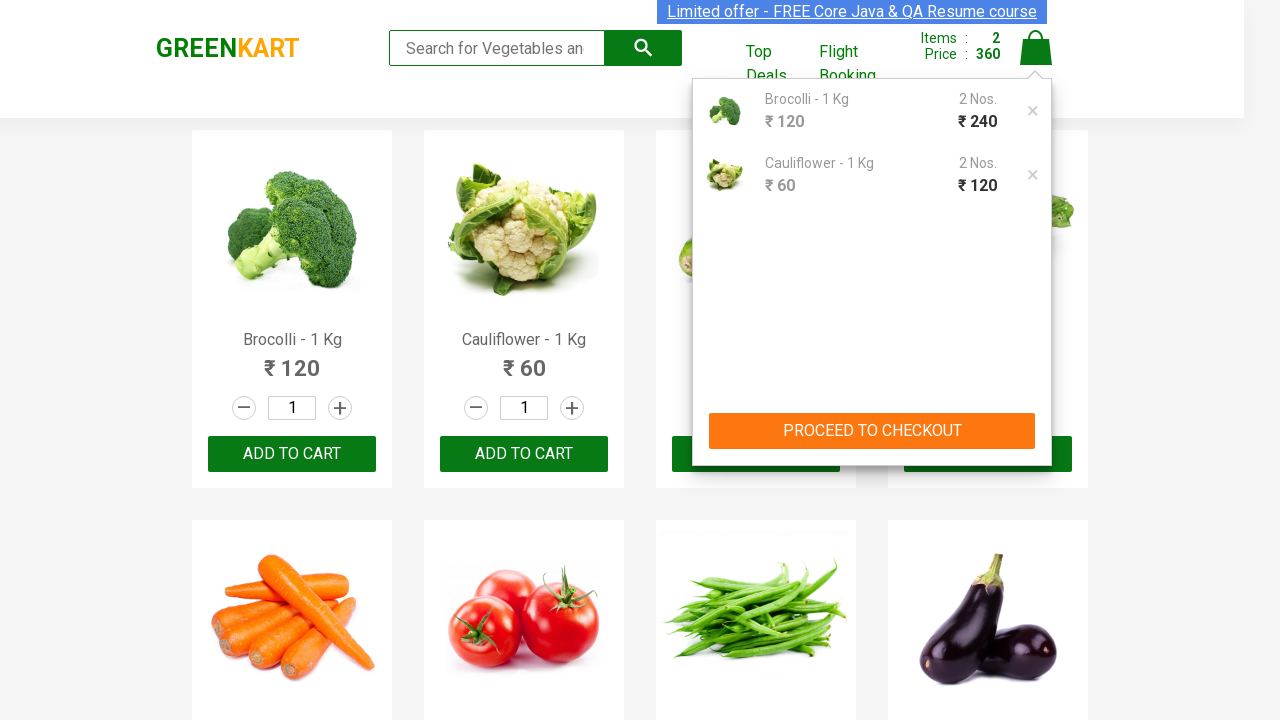